Tests form submission functionality on the Selenium Playground by navigating to the Input Form Submit page and filling out all form fields including name, email, company, website, country, city, addresses, state, and zip code.

Starting URL: https://www.lambdatest.com/selenium-playground/

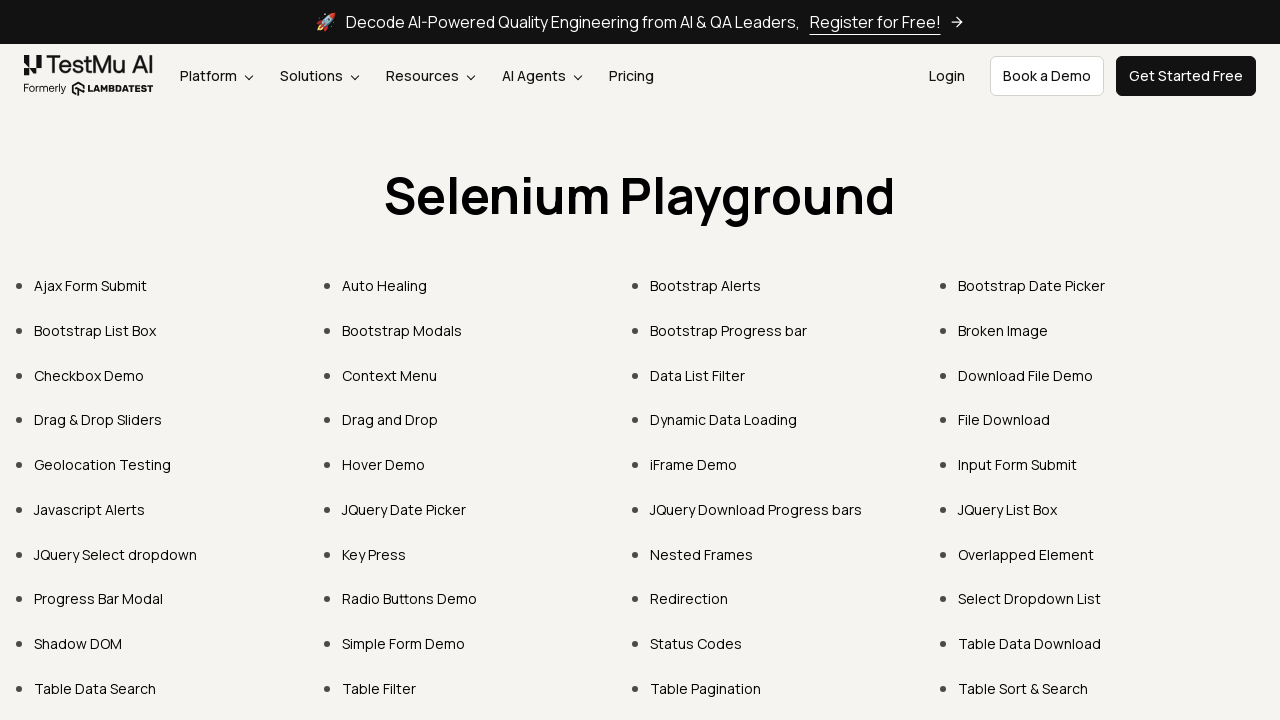

Clicked on 'Input Form Submit' link at (1018, 464) on xpath=//a[.='Input Form Submit']
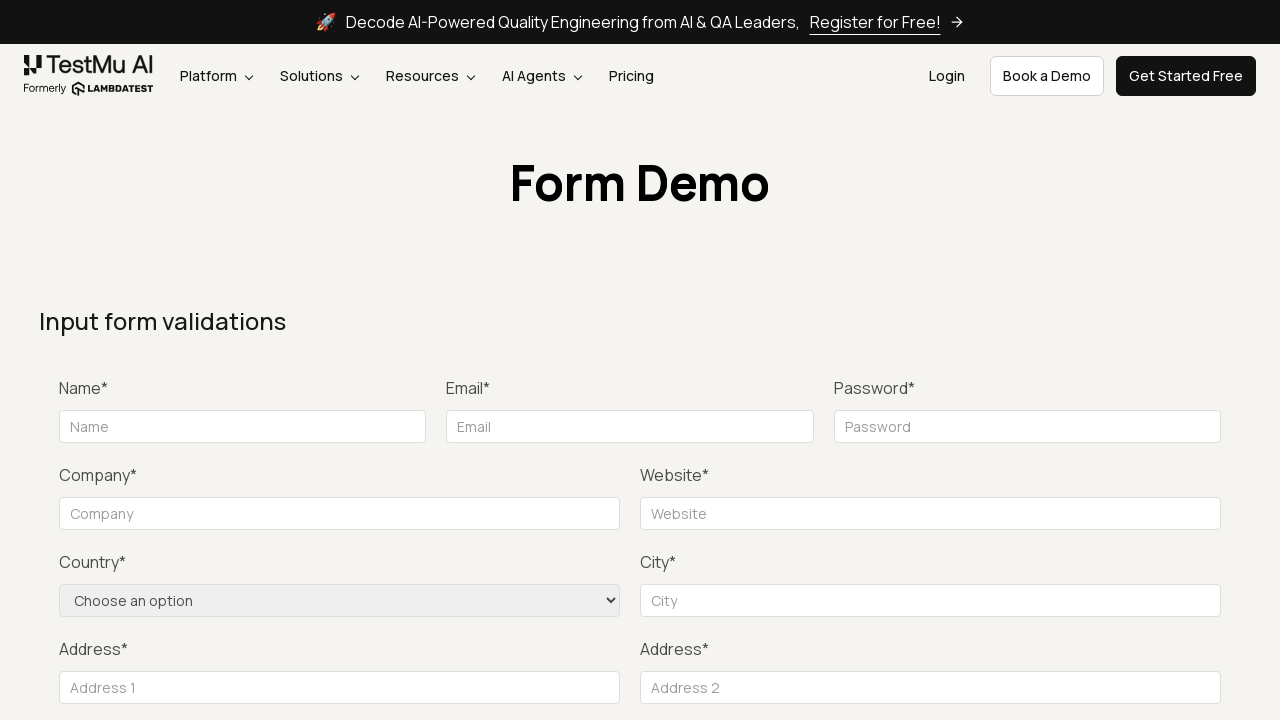

Filled in name field with 'Testing' on input#name
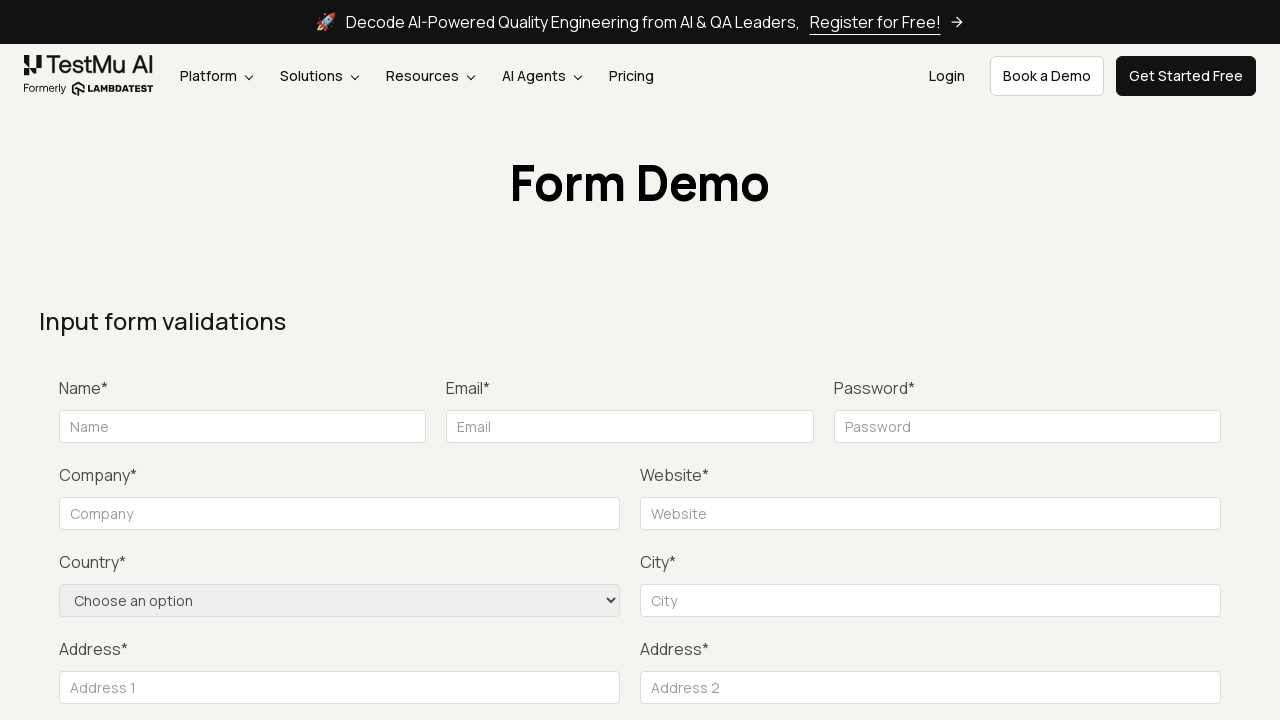

Filled in email field with 'testing@testing.com' on #inputEmail4
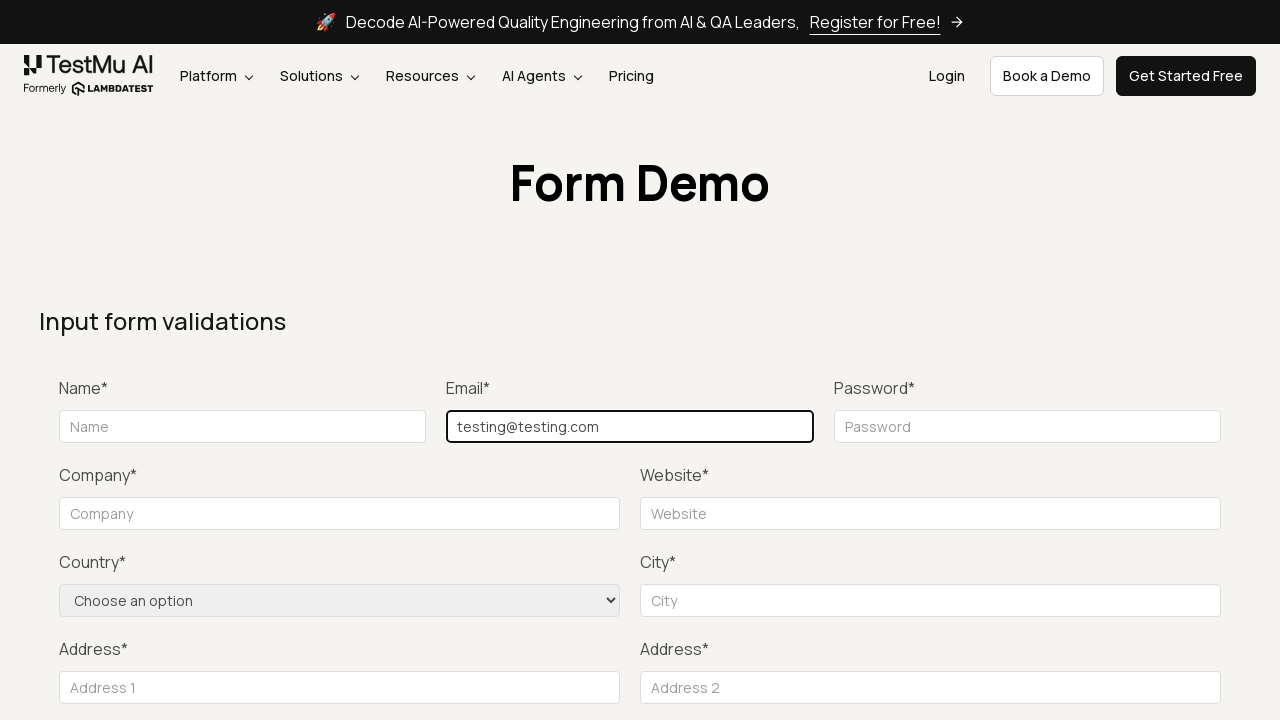

Filled in password field with 'securePass789' on input[name='password']
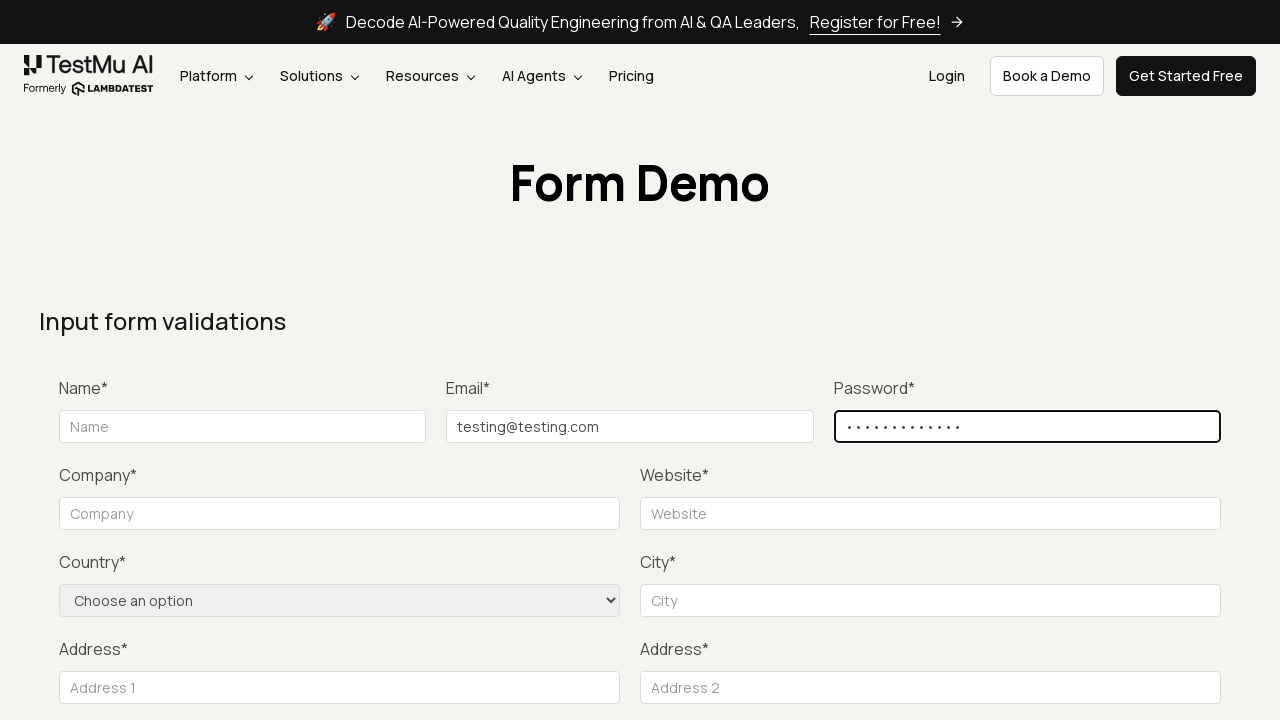

Filled in company field with 'LambdaTest' on #company
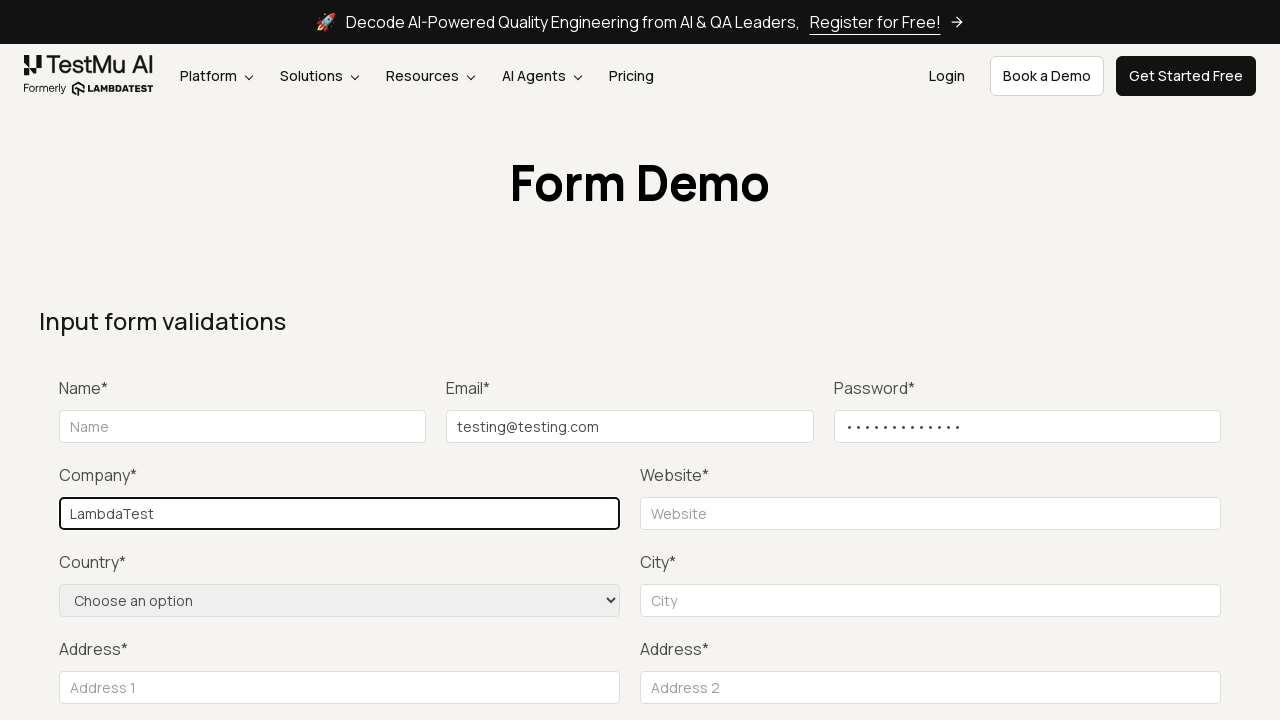

Filled in website field with 'https://www.lambdatest.com' on #websitename
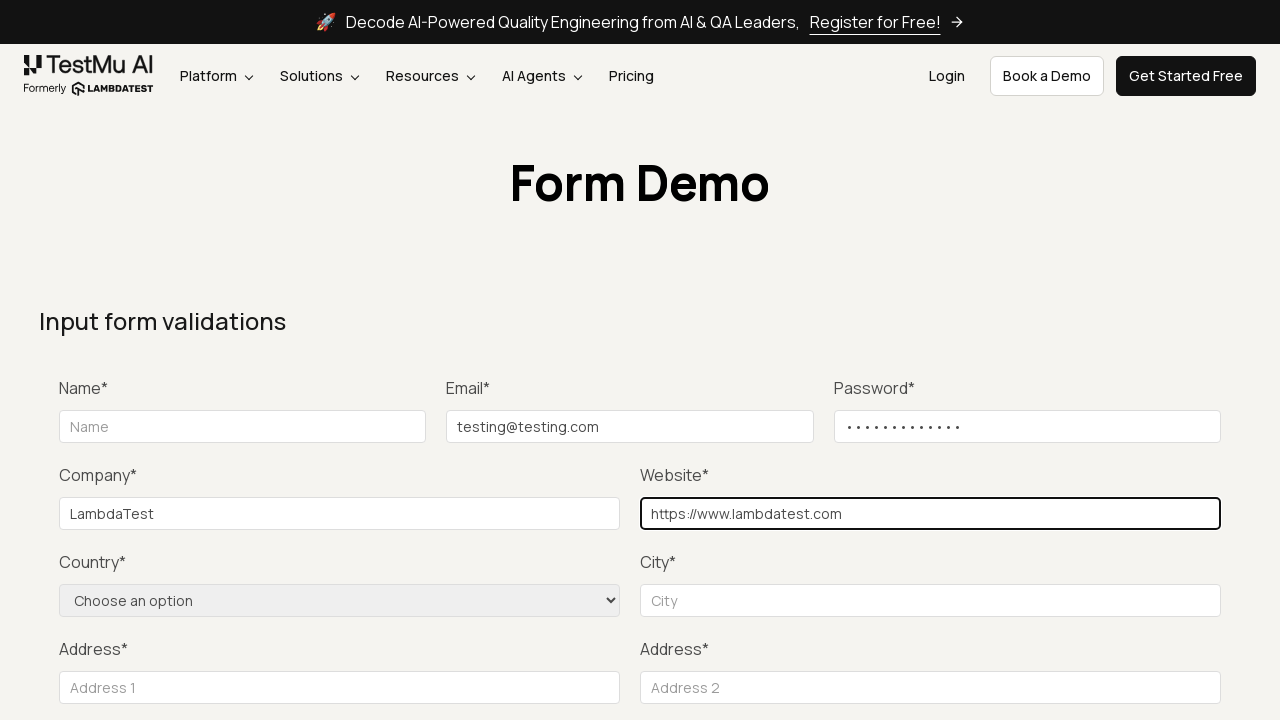

Selected 'United States' from country dropdown on select[name='country']
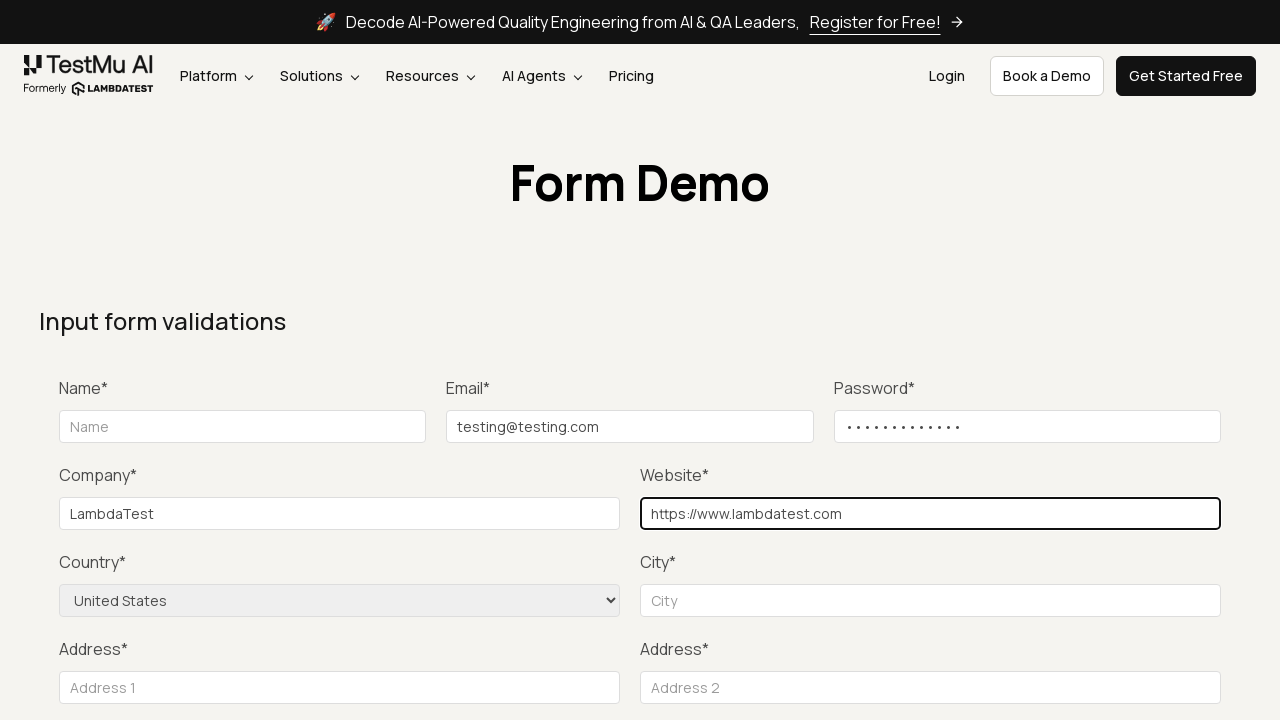

Filled in city field with 'San Jose' on #inputCity
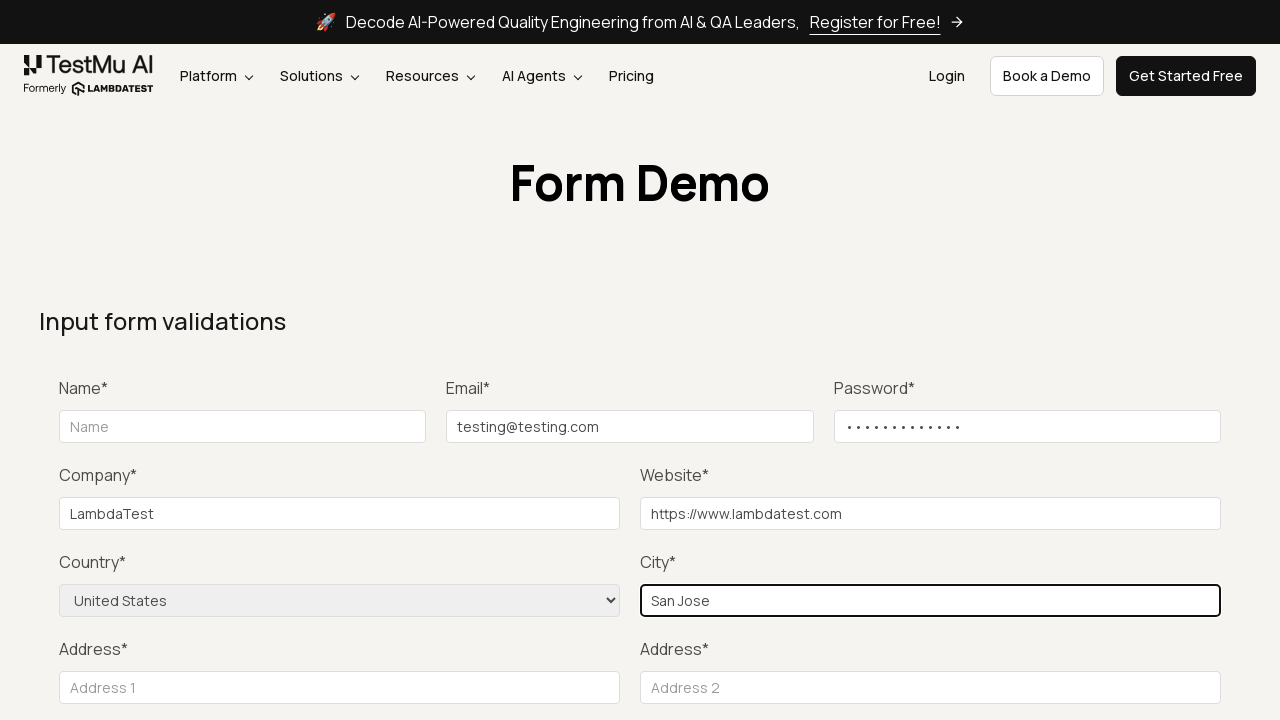

Filled in address 1 with 'Googleplex, 1600 Amphitheatre Pkwy' on [placeholder='Address 1']
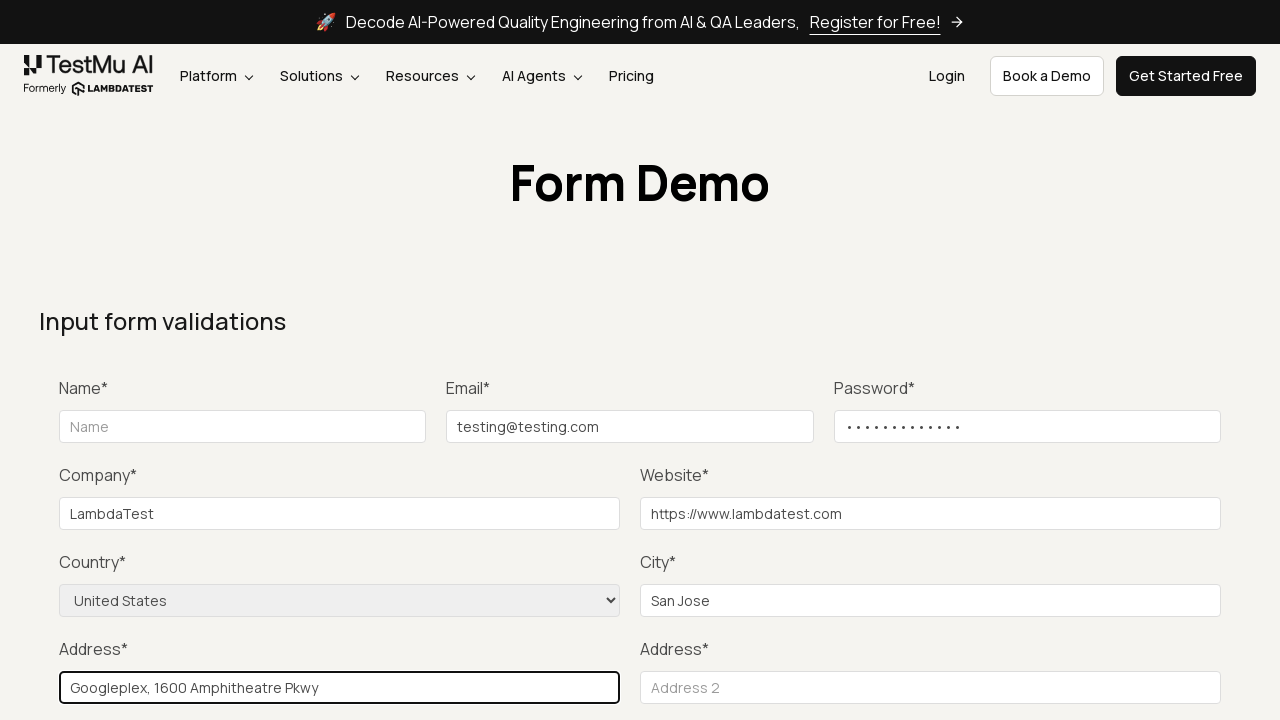

Filled in address 2 with 'Mountain View, CA 94043' on [placeholder='Address 2']
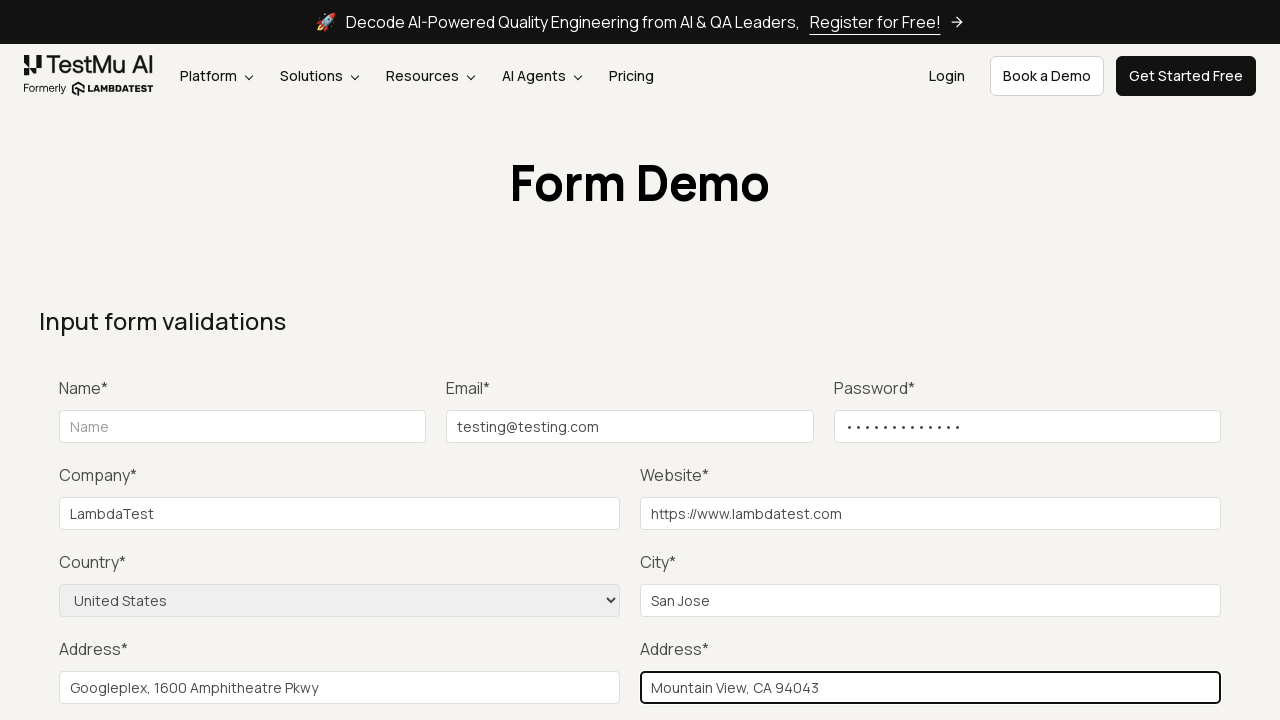

Filled in state field with 'California' on #inputState
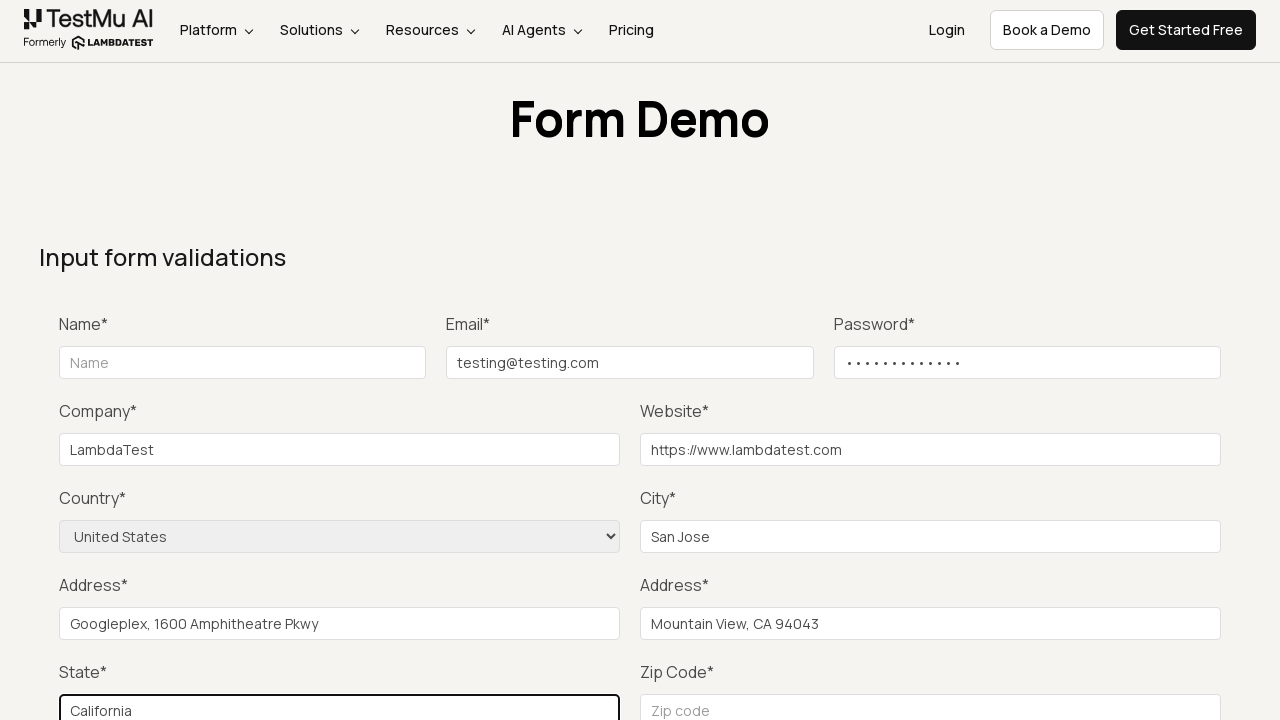

Filled in zip code field with '94088' on #inputZip
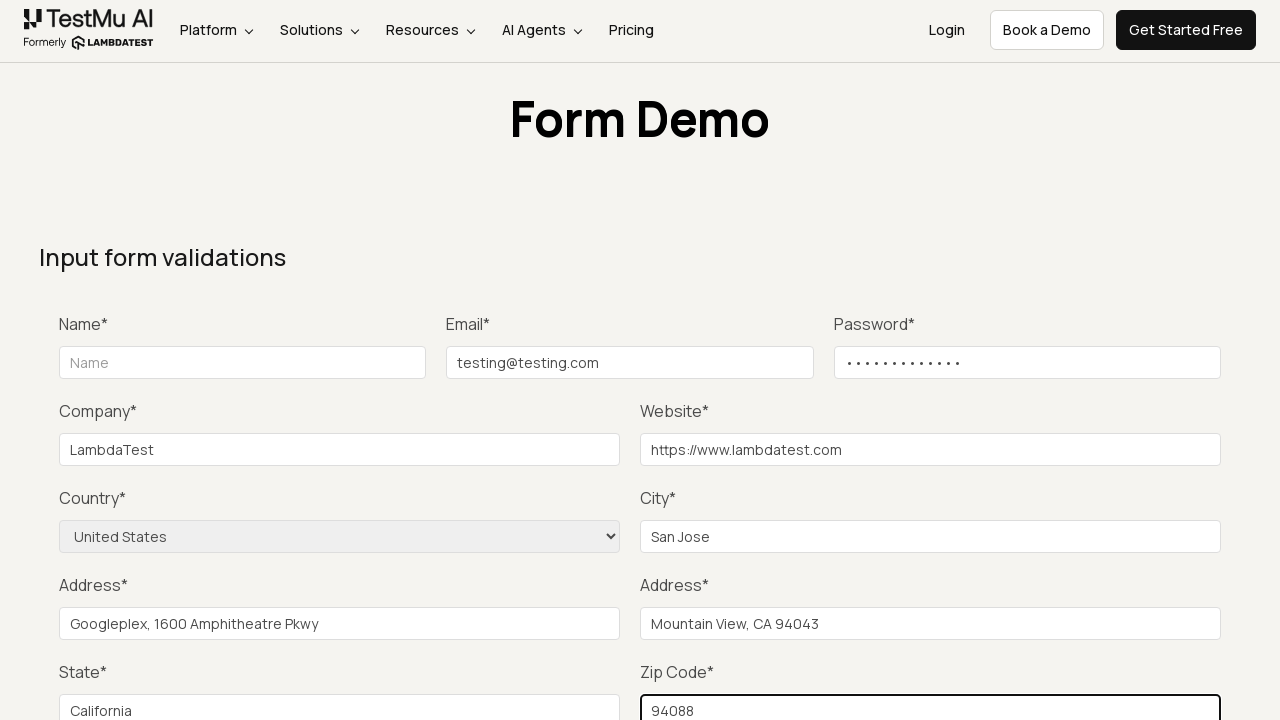

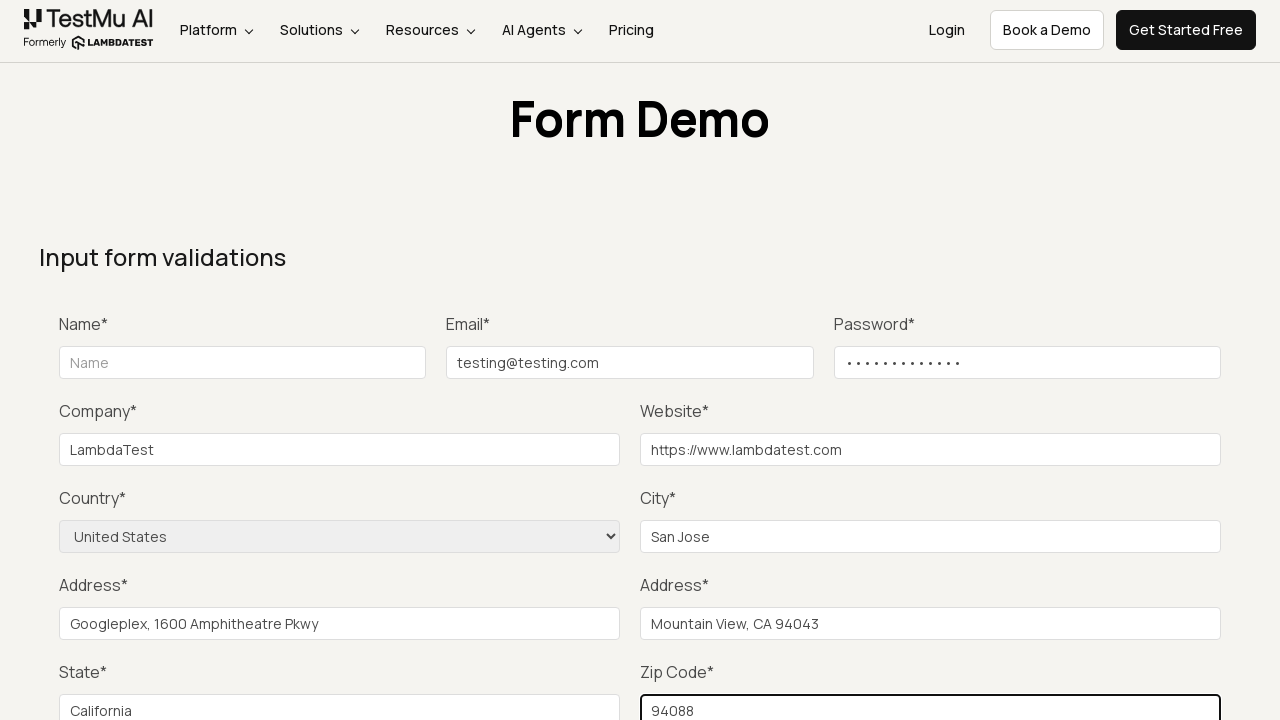